Waits for a price to reach $100, clicks book button, solves a mathematical problem, and submits the answer

Starting URL: http://suninjuly.github.io/explicit_wait2.html

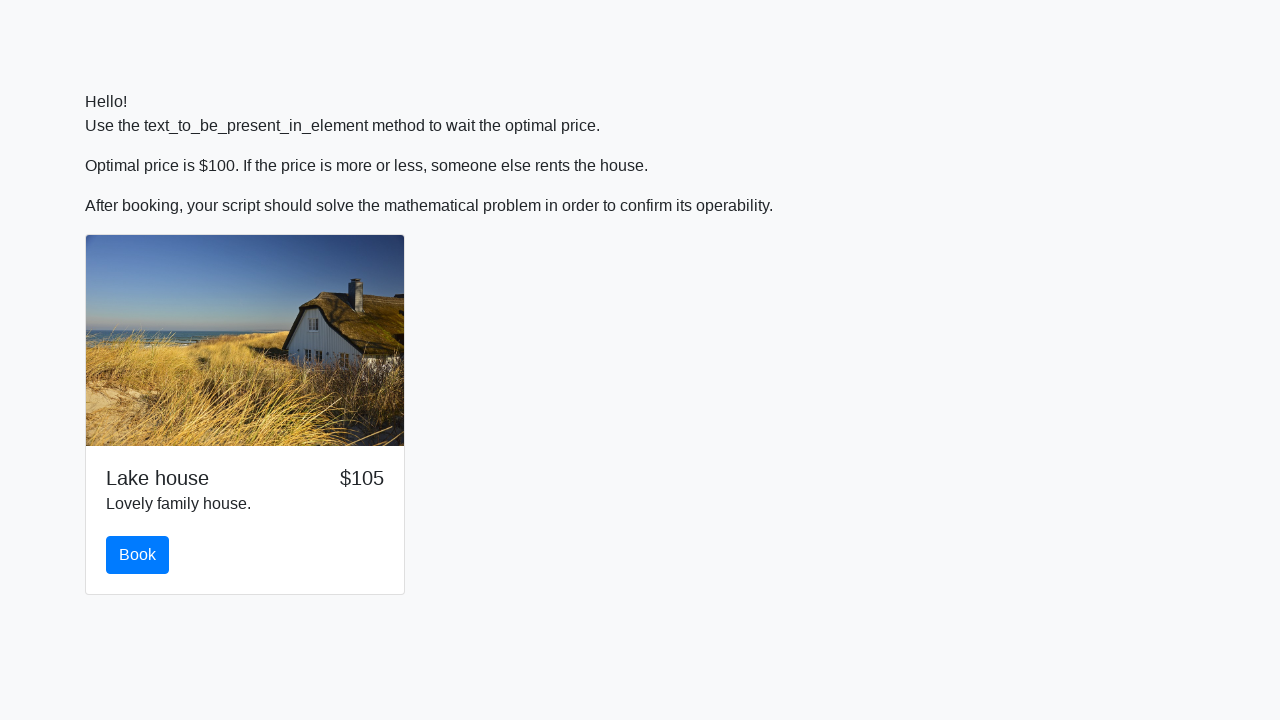

Waited for price to reach $100
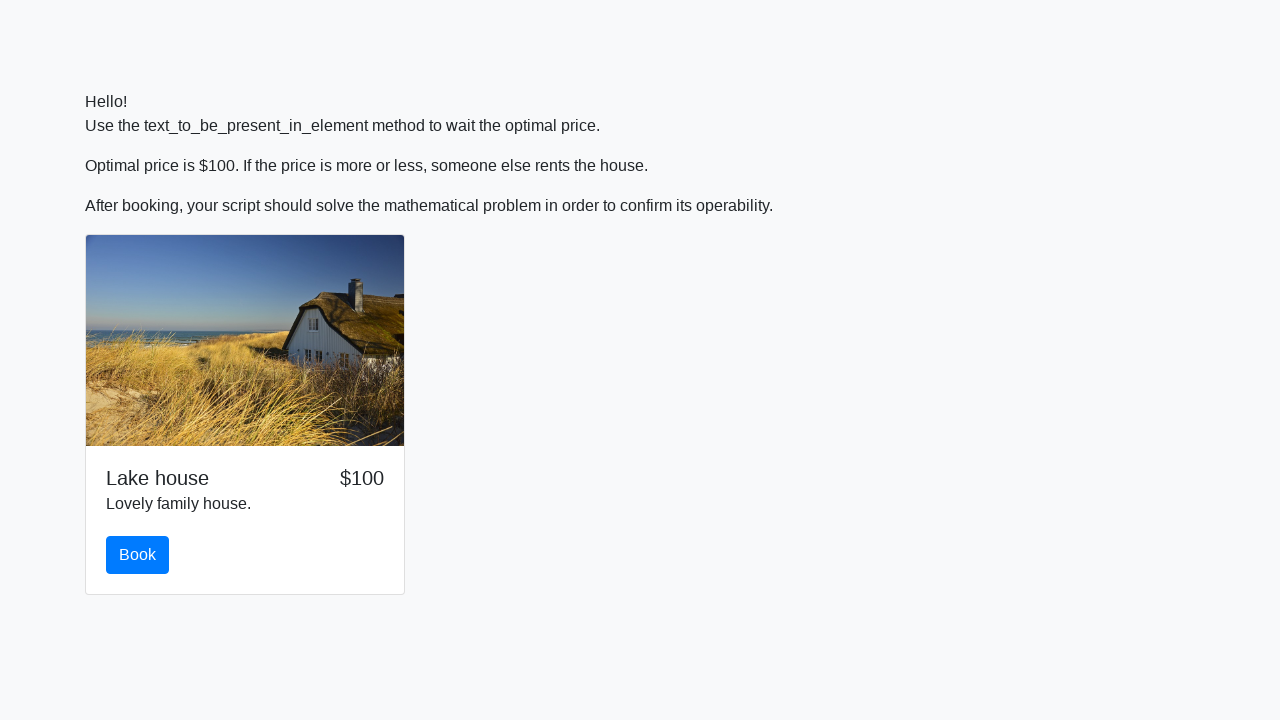

Clicked the book button at (138, 555) on #book
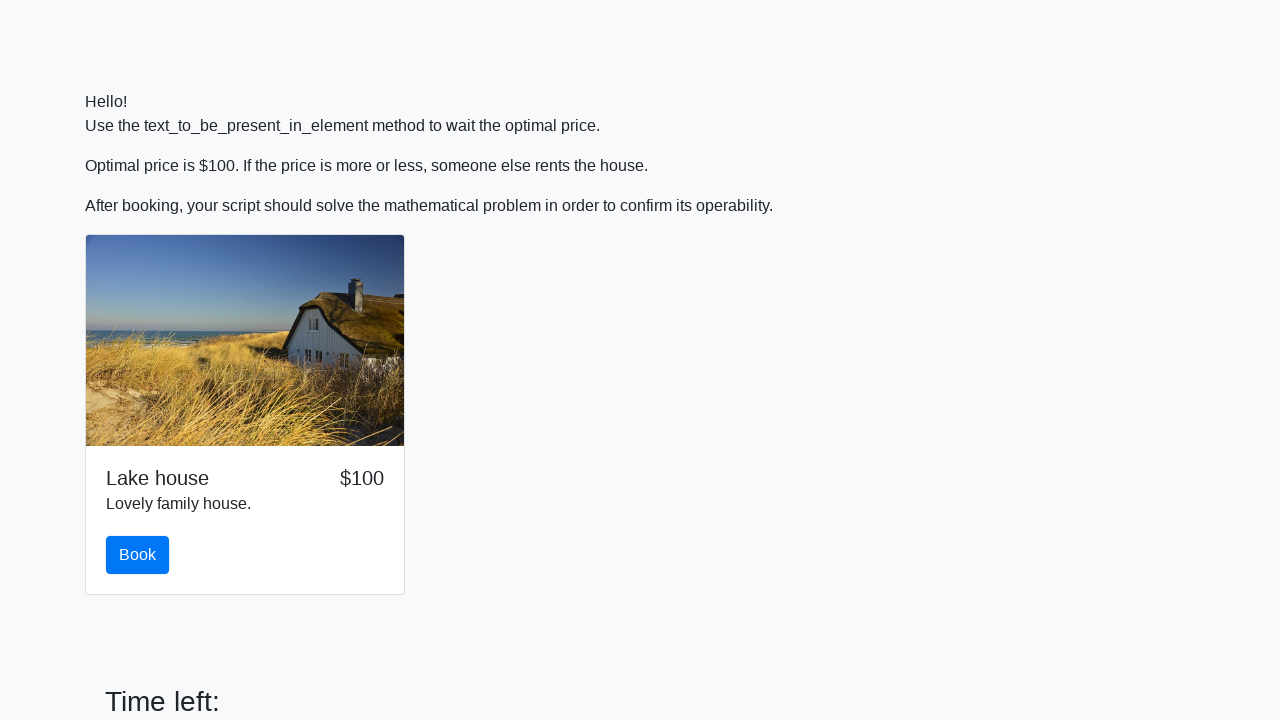

Retrieved value for calculation: 971
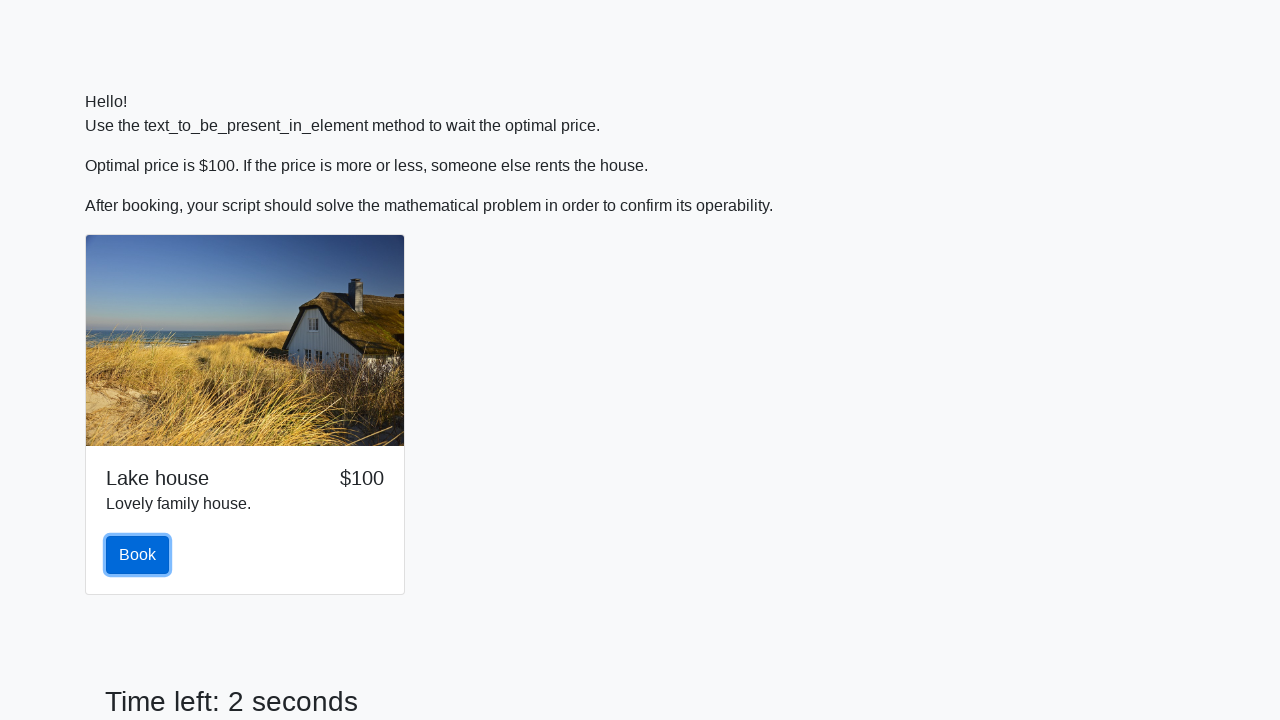

Calculated mathematical result: 1.0797949708138432
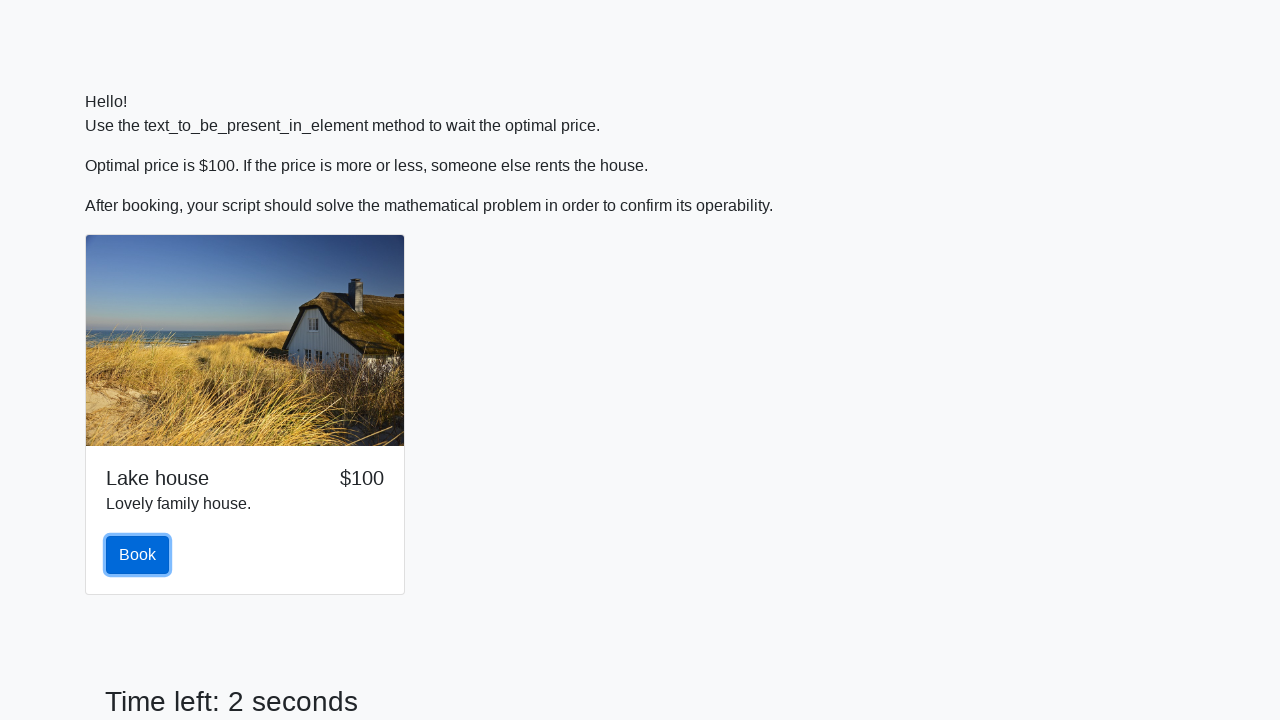

Filled answer field with calculated result: 1.0797949708138432 on #answer
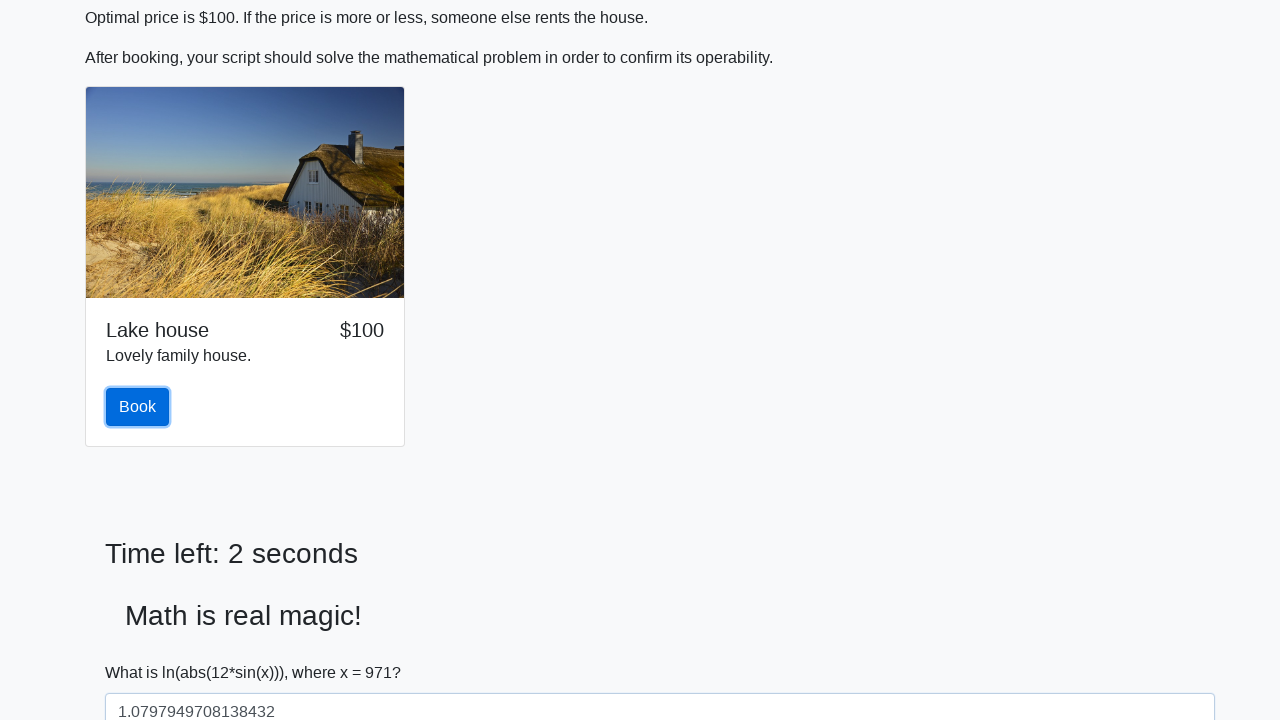

Clicked solve button to submit the answer at (143, 651) on #solve
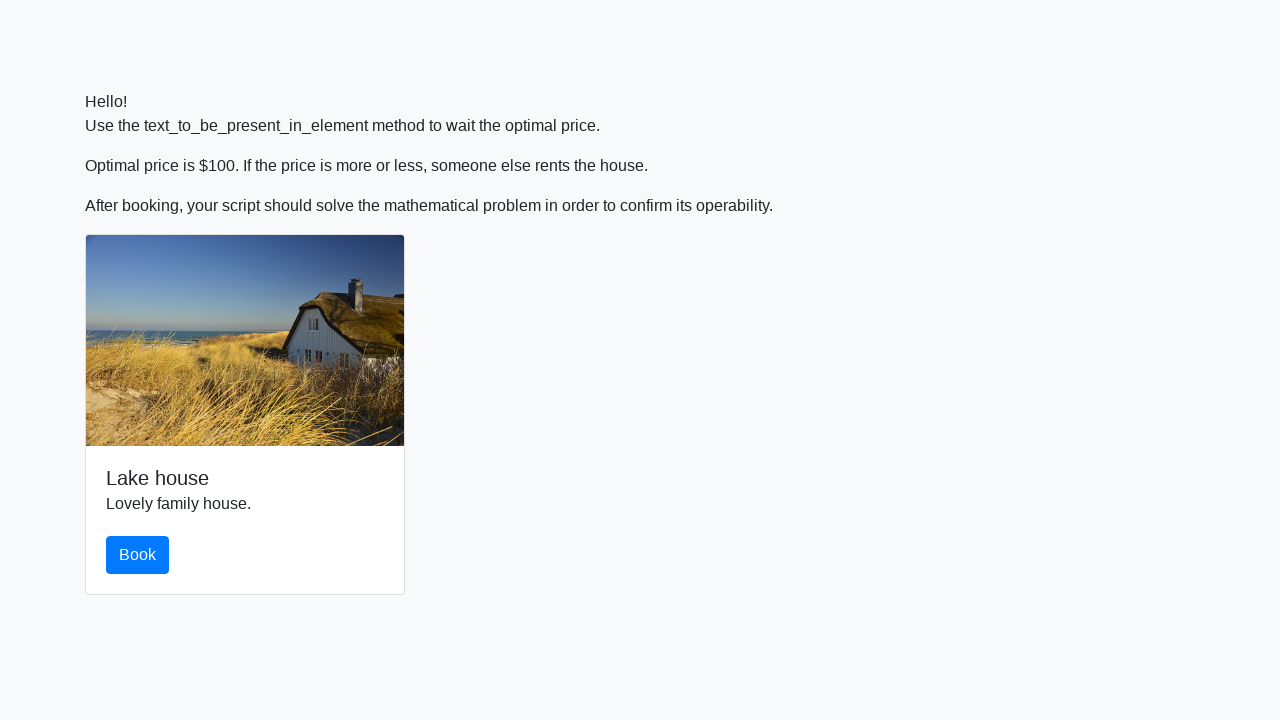

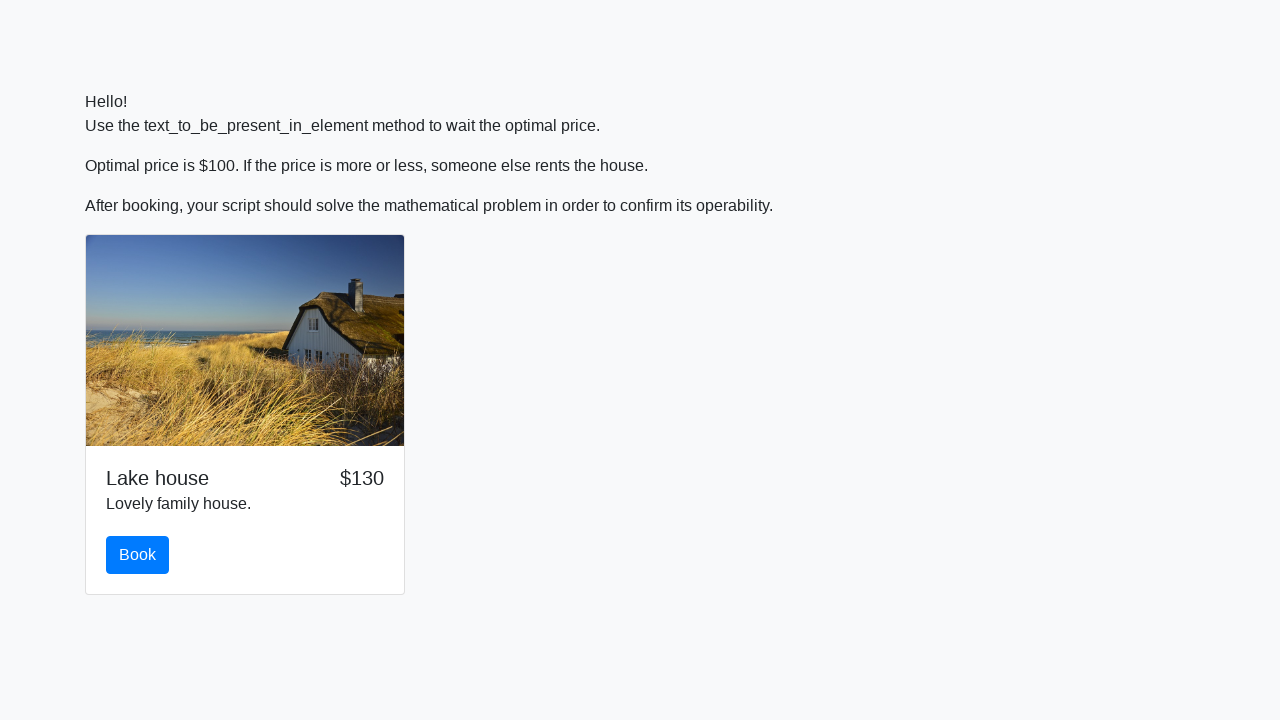